Tests opening a new window, extracting text from the new window, and using that text to fill a form field in the original window

Starting URL: https://rahulshettyacademy.com/angularpractice/

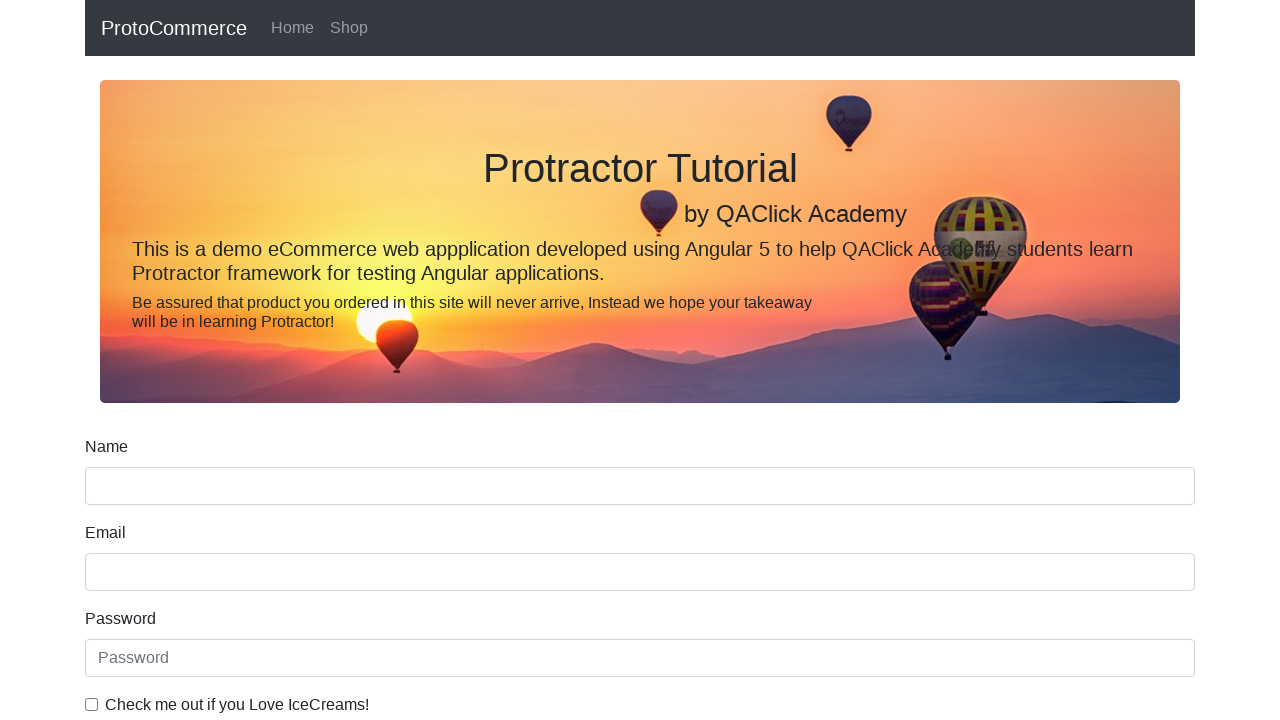

Opened a new page/tab in the same context
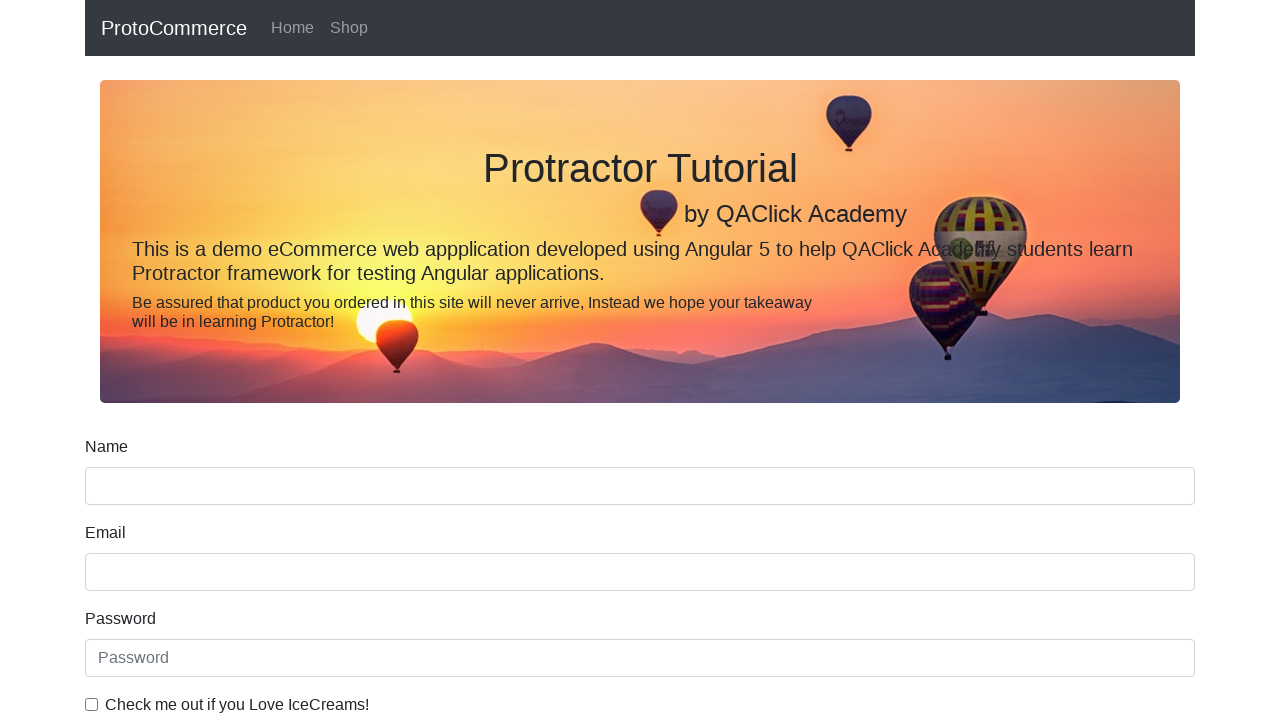

Navigated new page to https://rahulshettyacademy.com/
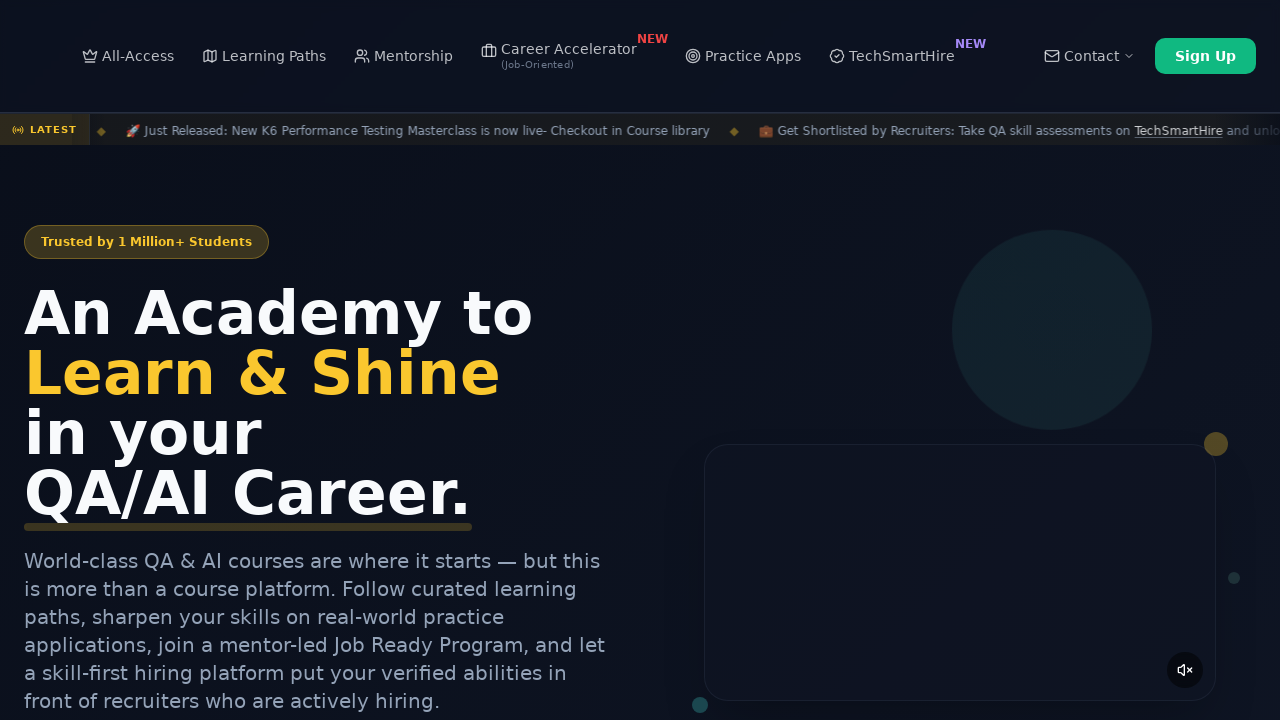

Located course links in the new page
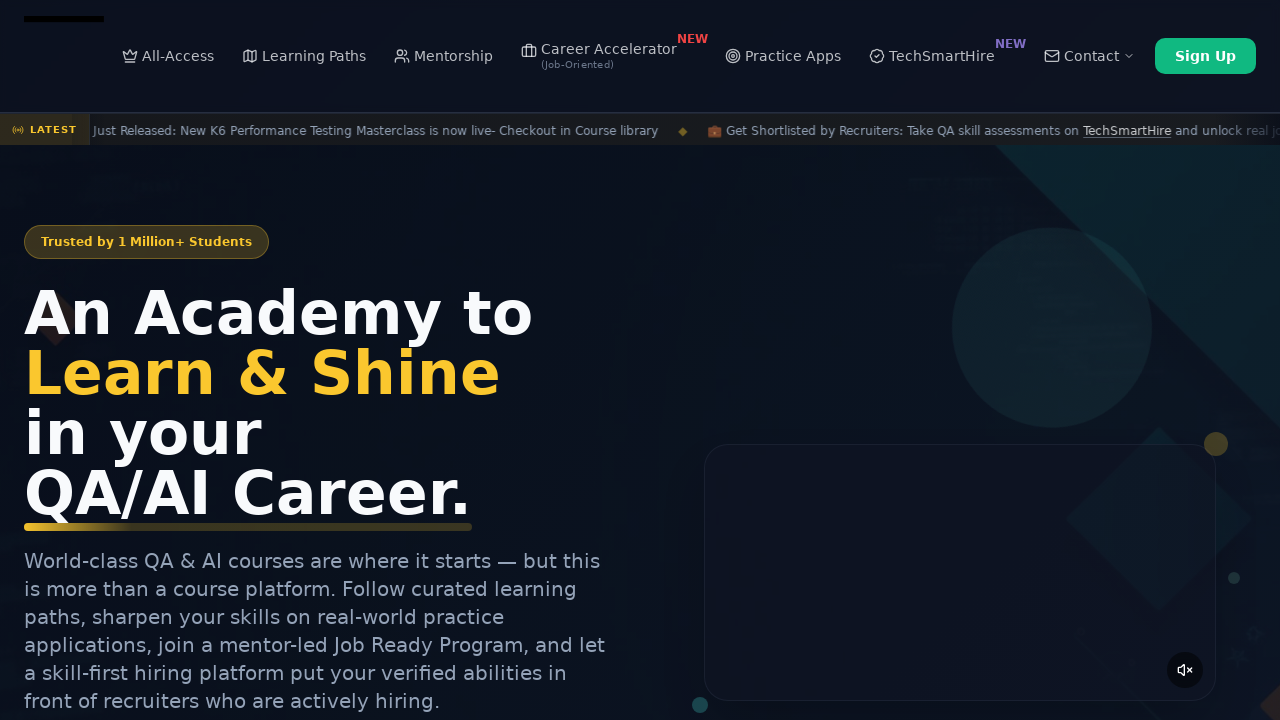

Extracted course name from second course link: 'Playwright Testing'
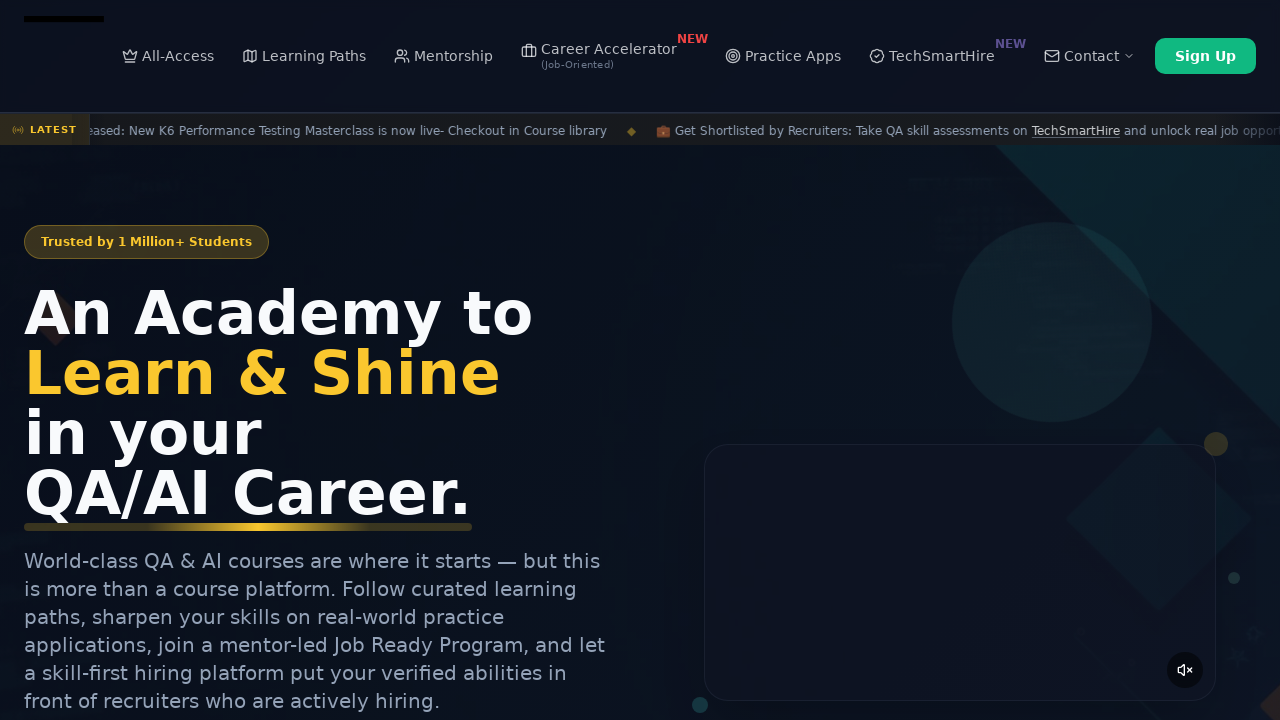

Closed the new page/tab
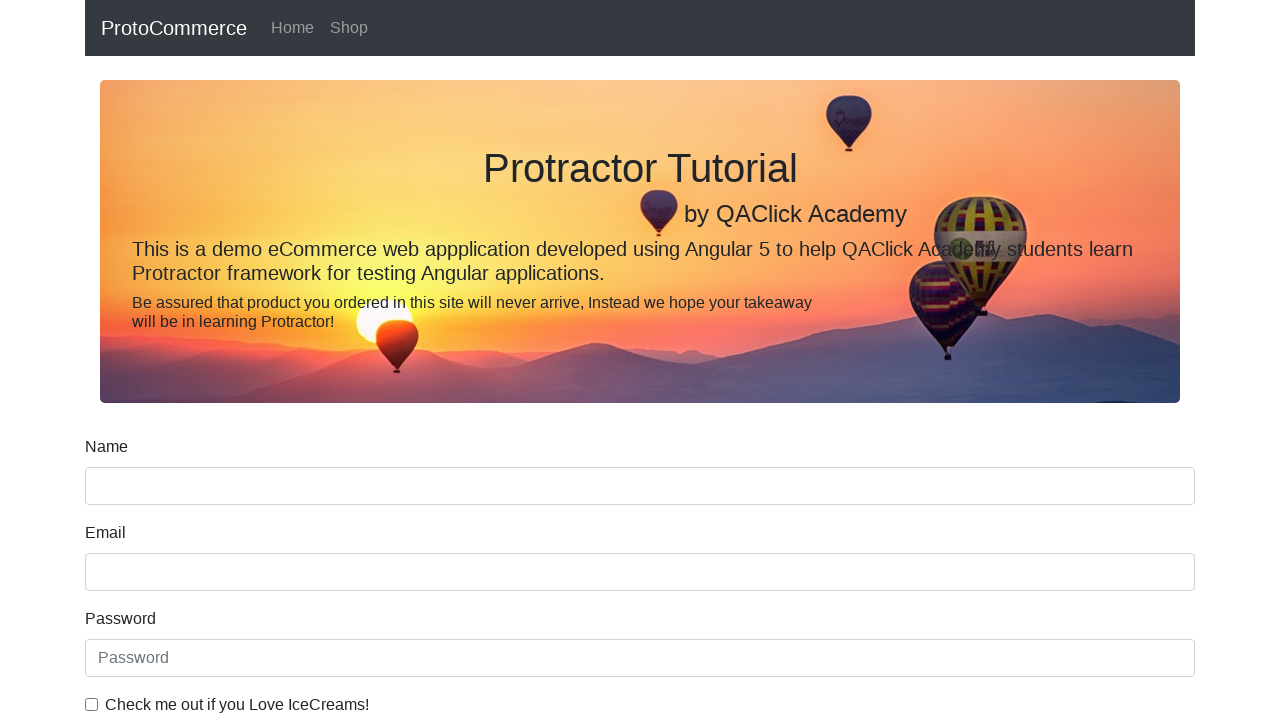

Filled name field in original page with extracted course name: 'Playwright Testing' on input[name='name']
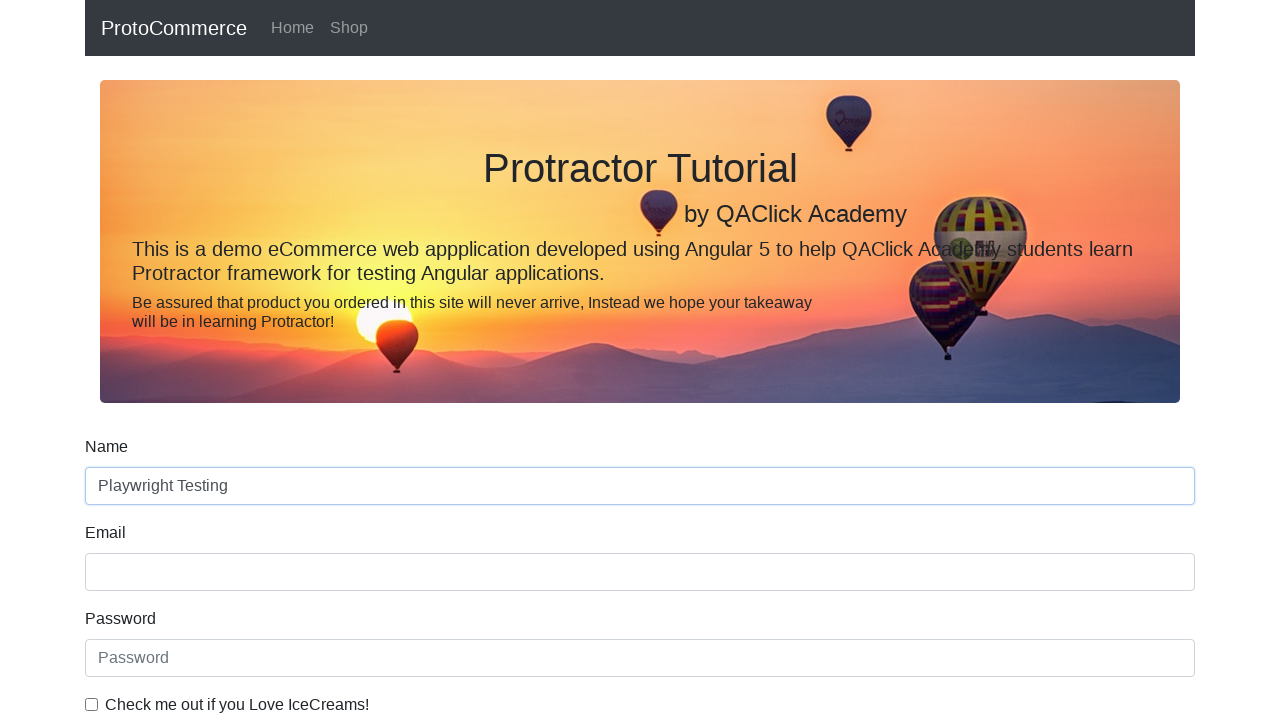

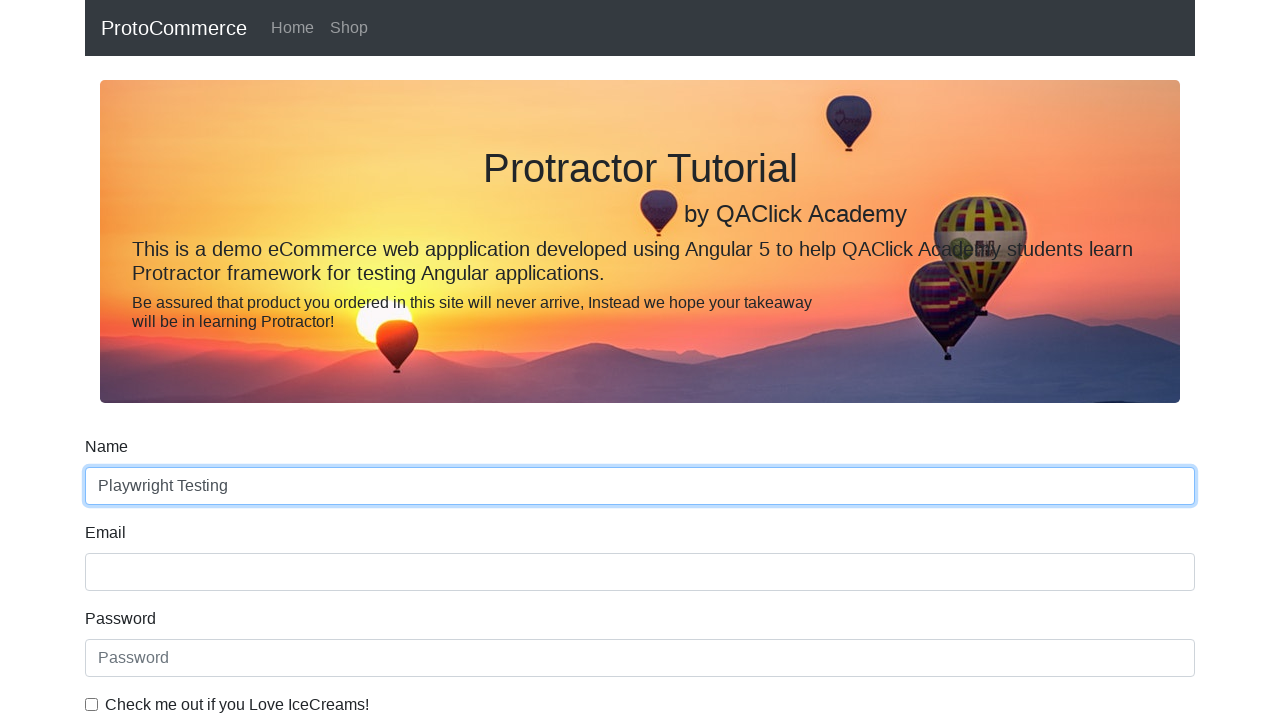